Tests filtering to show only completed todo items.

Starting URL: https://demo.playwright.dev/todomvc

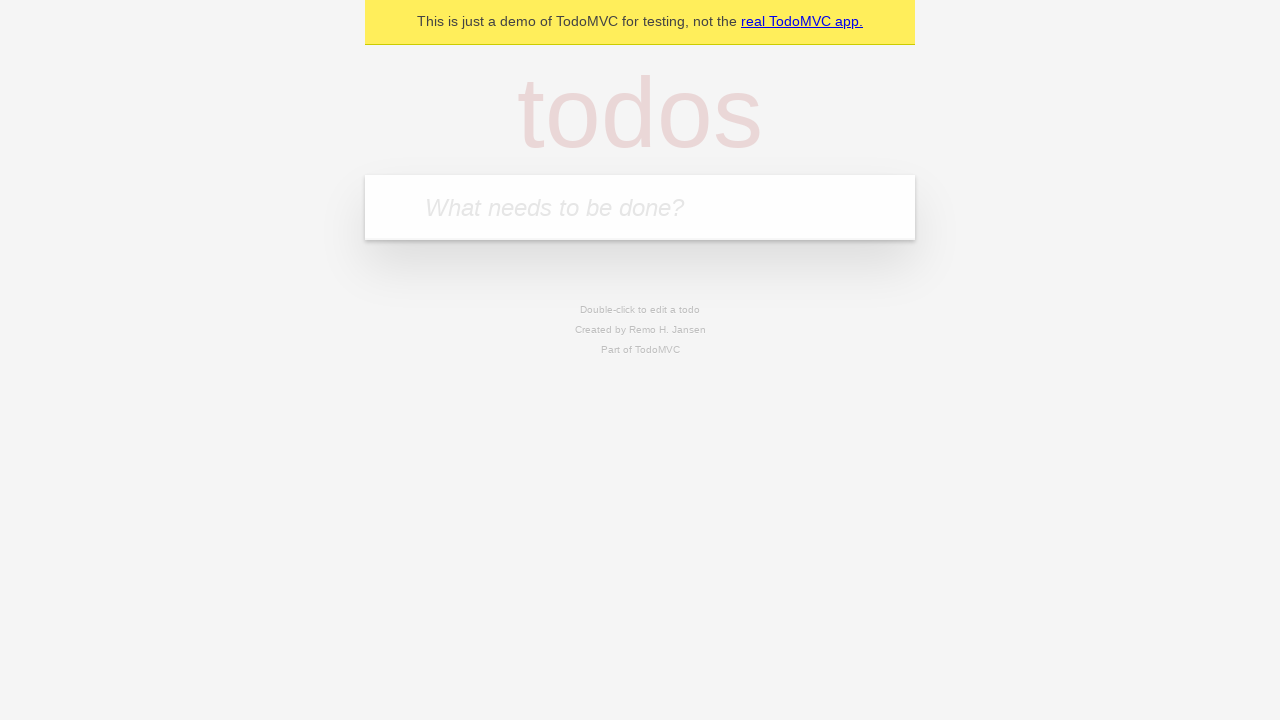

Filled todo input with 'buy some cheese' on internal:attr=[placeholder="What needs to be done?"i]
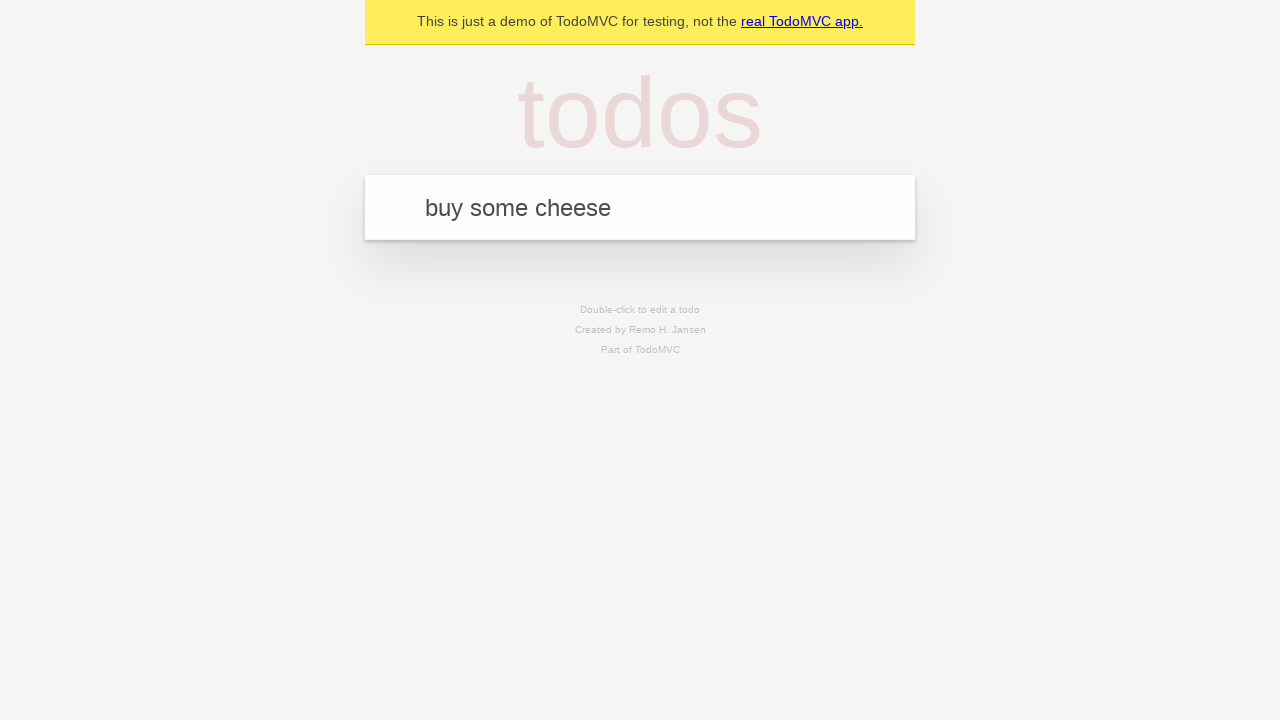

Pressed Enter to add first todo item on internal:attr=[placeholder="What needs to be done?"i]
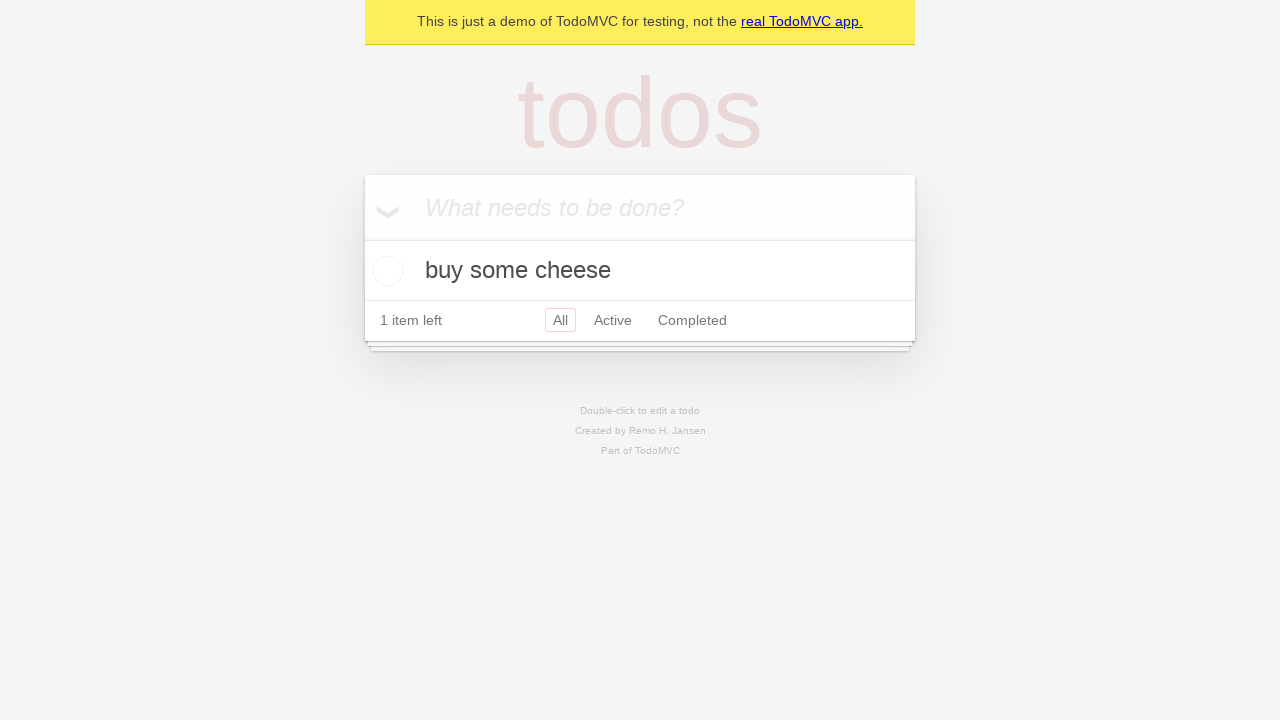

Filled todo input with 'feed the cat' on internal:attr=[placeholder="What needs to be done?"i]
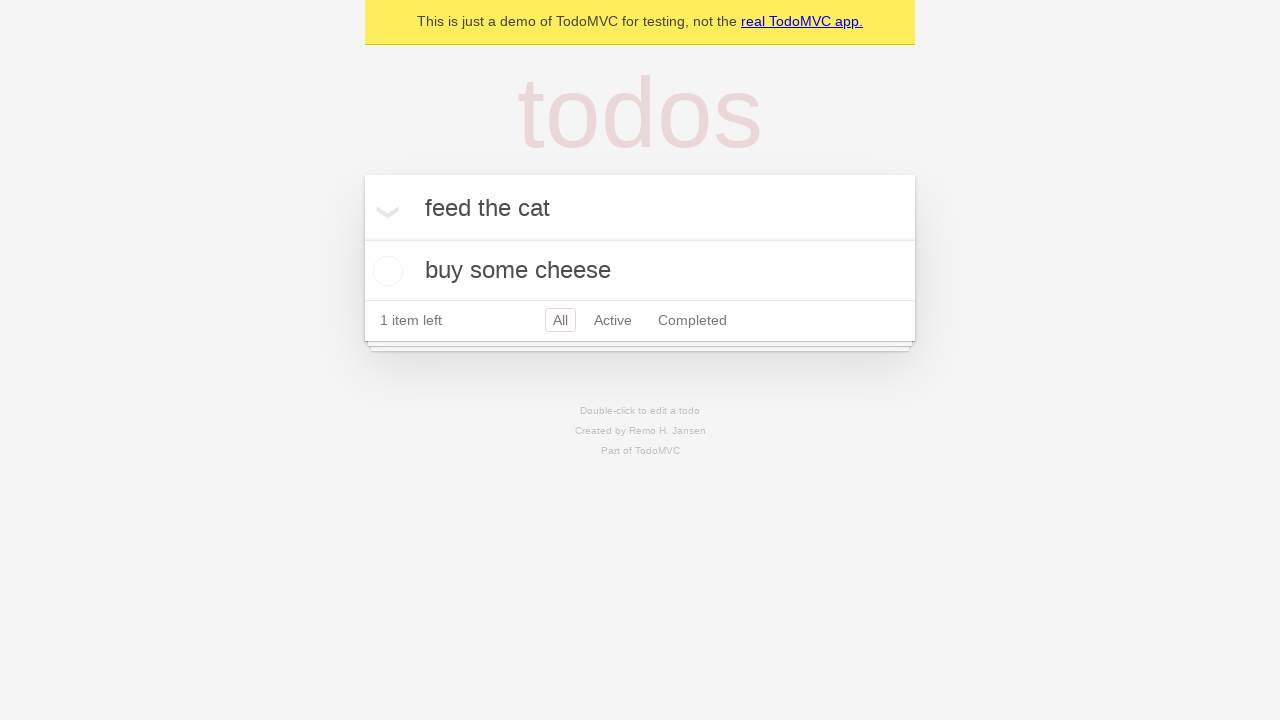

Pressed Enter to add second todo item on internal:attr=[placeholder="What needs to be done?"i]
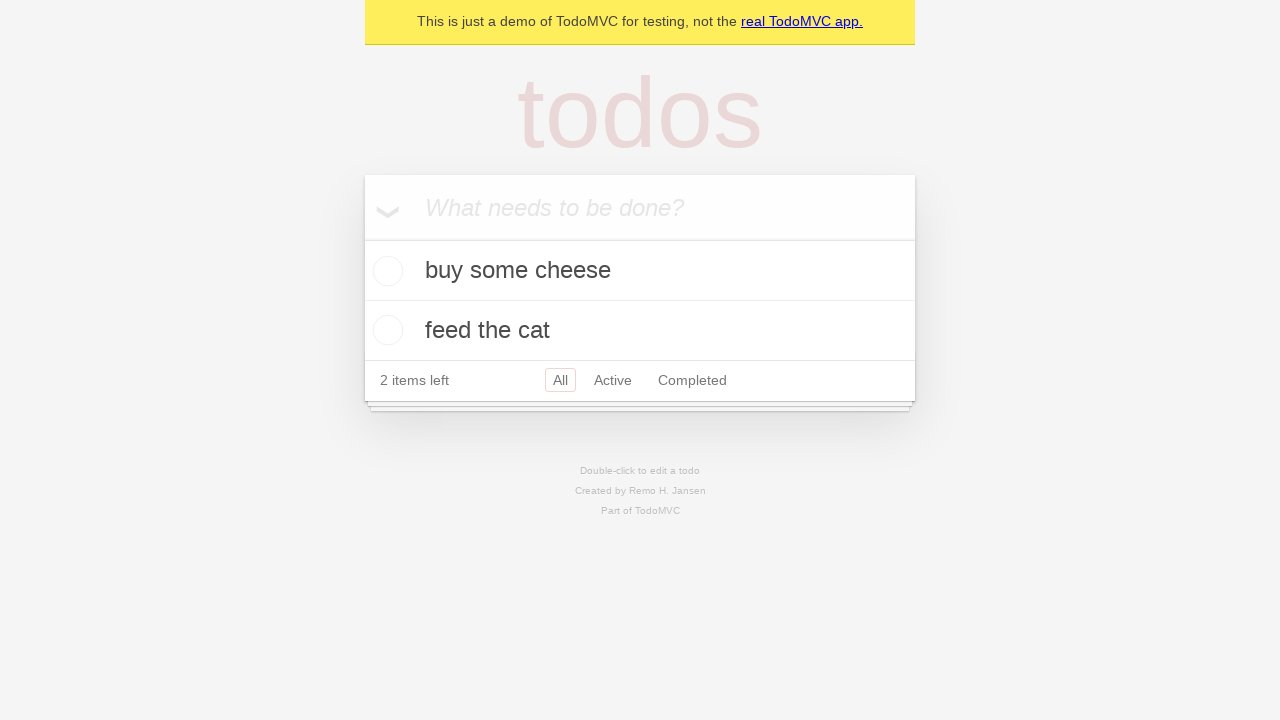

Filled todo input with 'book a doctors appointment' on internal:attr=[placeholder="What needs to be done?"i]
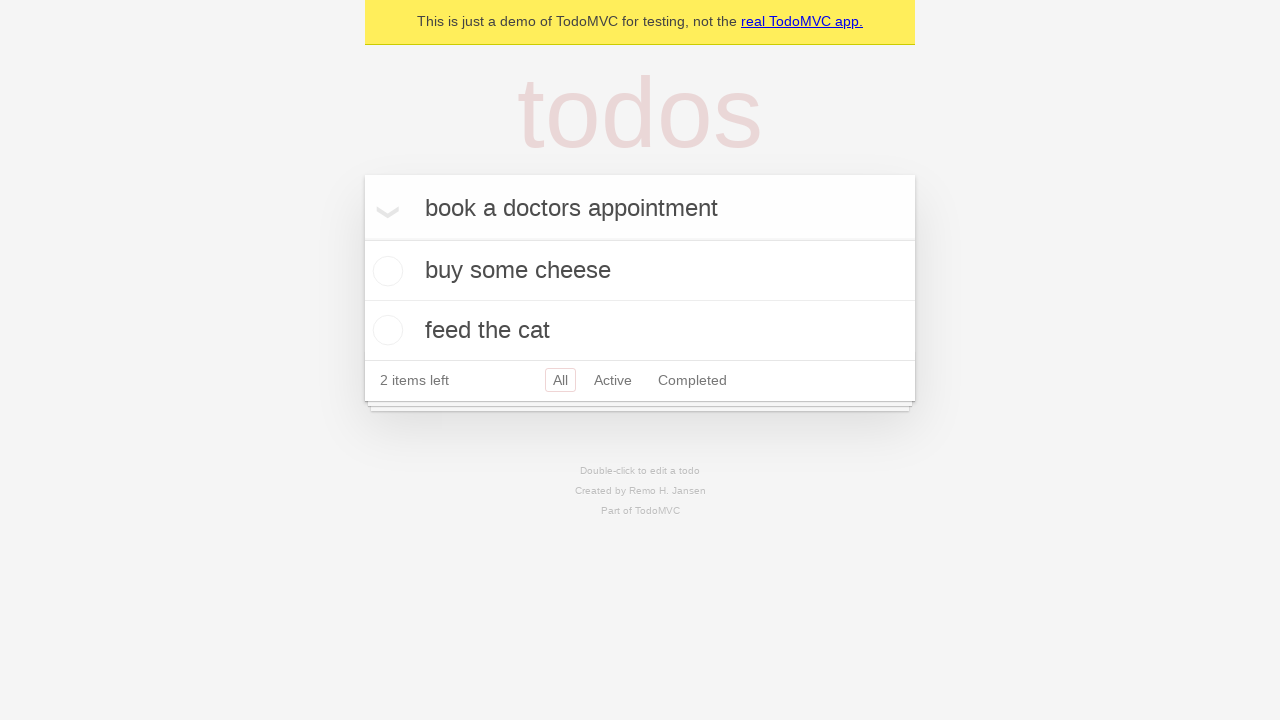

Pressed Enter to add third todo item on internal:attr=[placeholder="What needs to be done?"i]
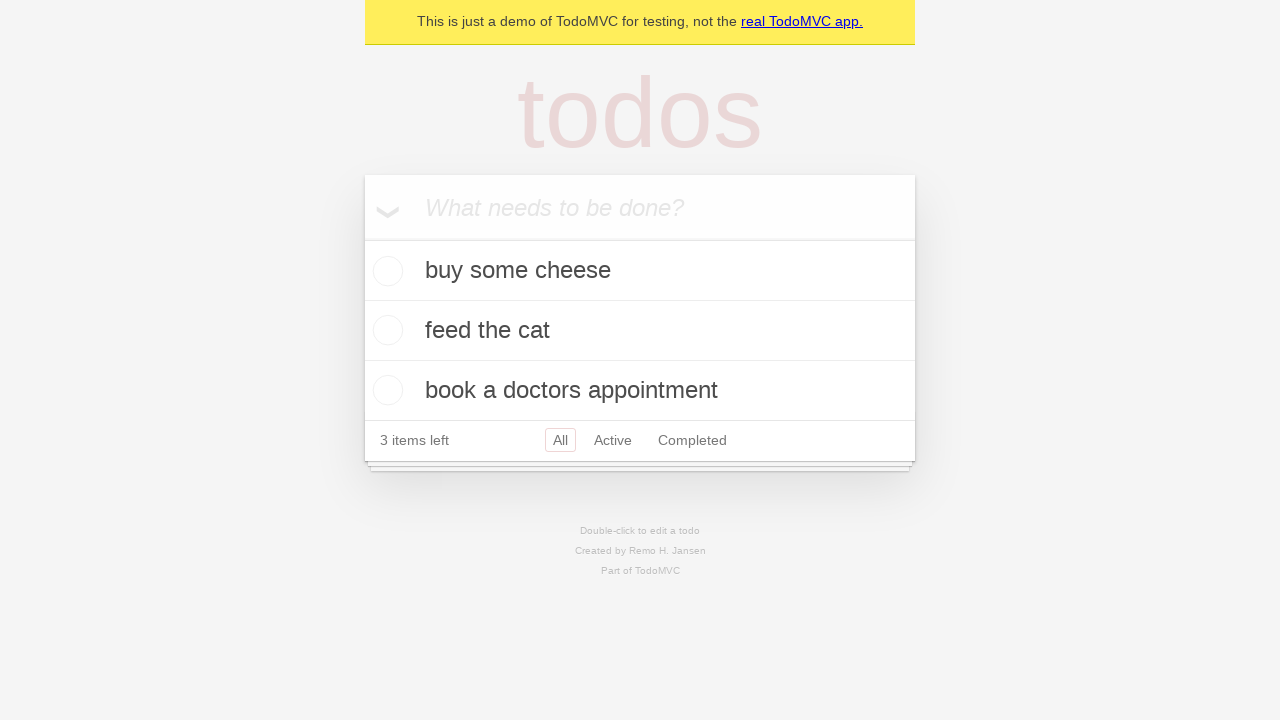

Checked the second todo item (feed the cat) at (385, 330) on internal:testid=[data-testid="todo-item"s] >> nth=1 >> internal:role=checkbox
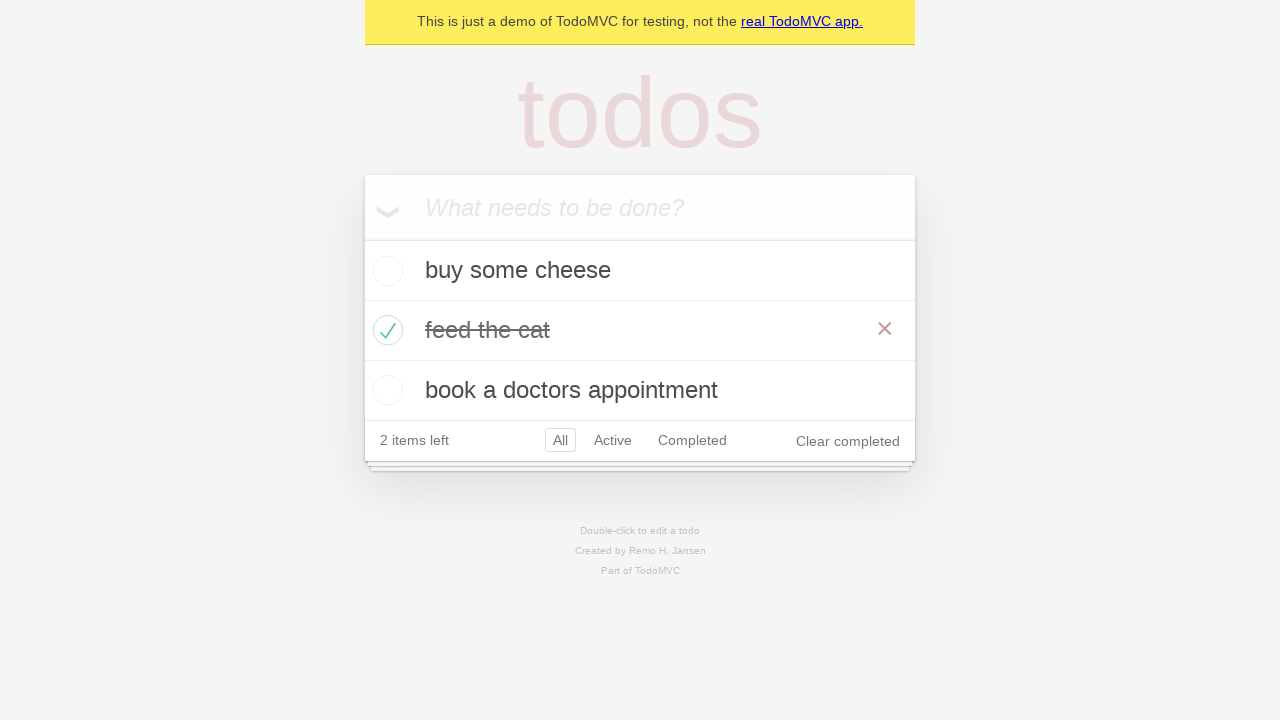

Clicked Completed filter to display only completed items at (692, 440) on internal:role=link[name="Completed"i]
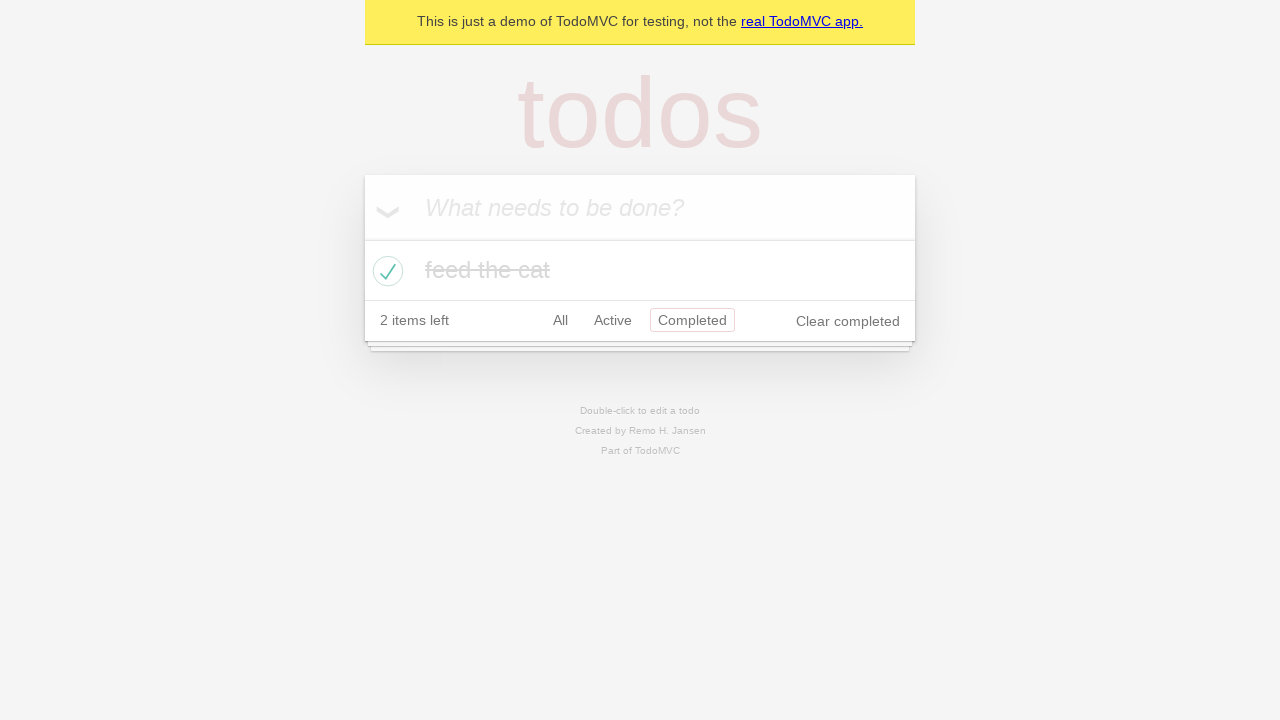

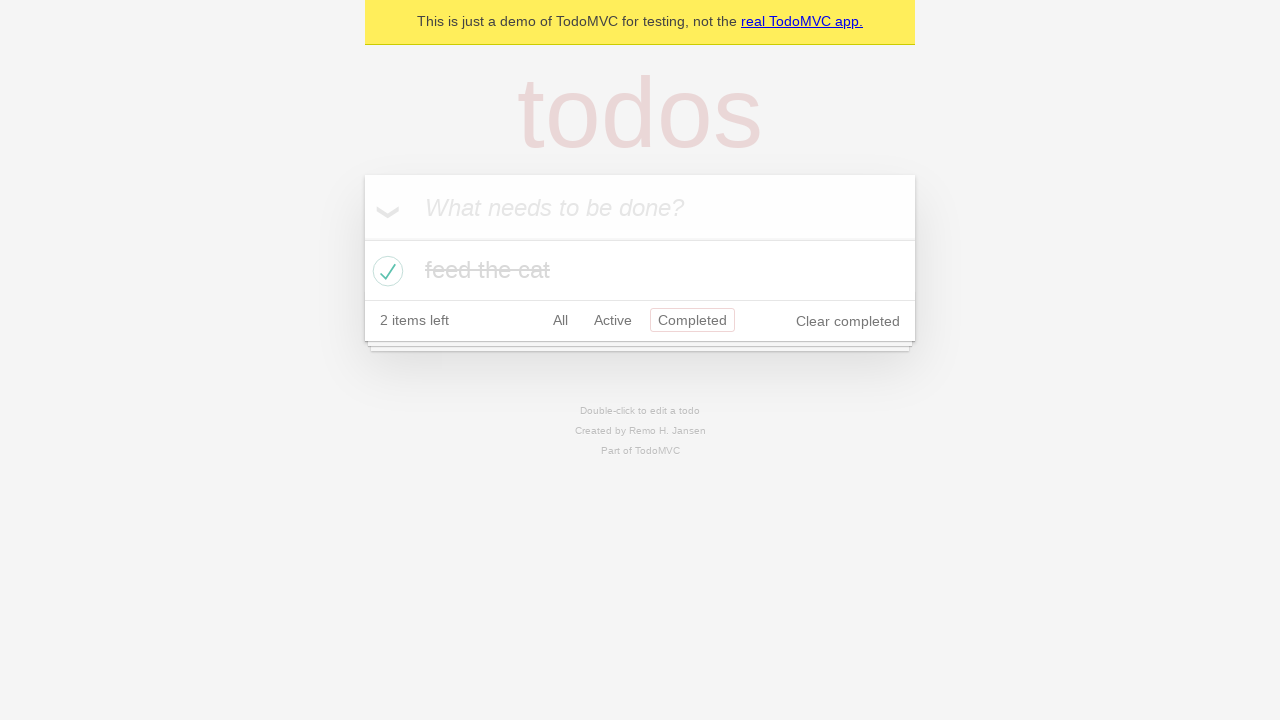